Tests navigation to theatre category by clicking the theatre dropdown and verifying event information is displayed

Starting URL: https://www.tomsarkgh.am/

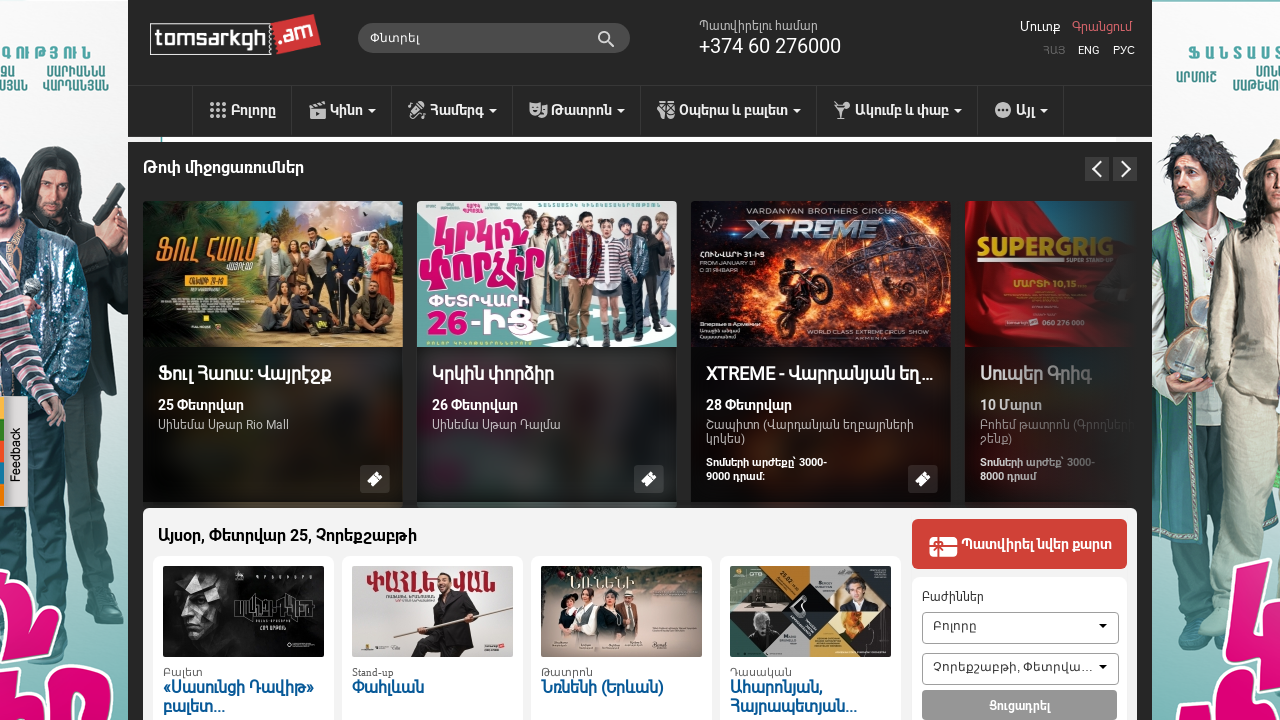

Clicked on theatre dropdown menu at (577, 111) on #drop5
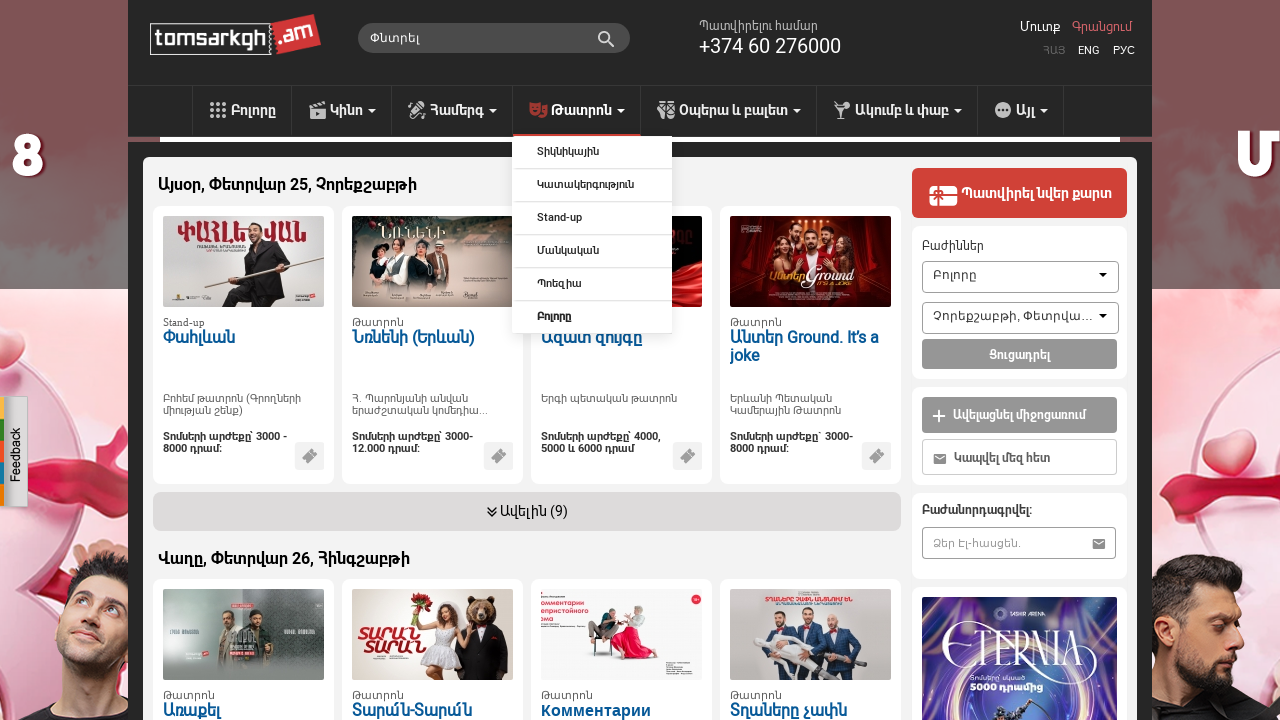

Theatre events loaded and displayed
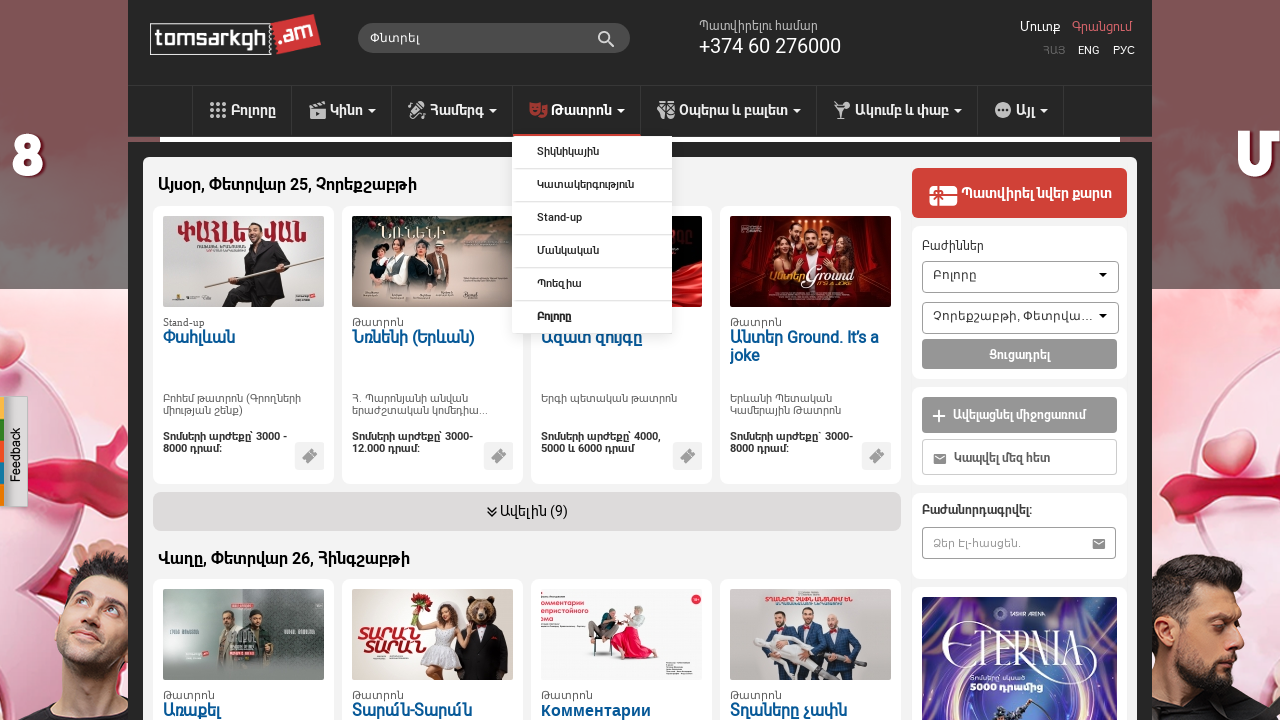

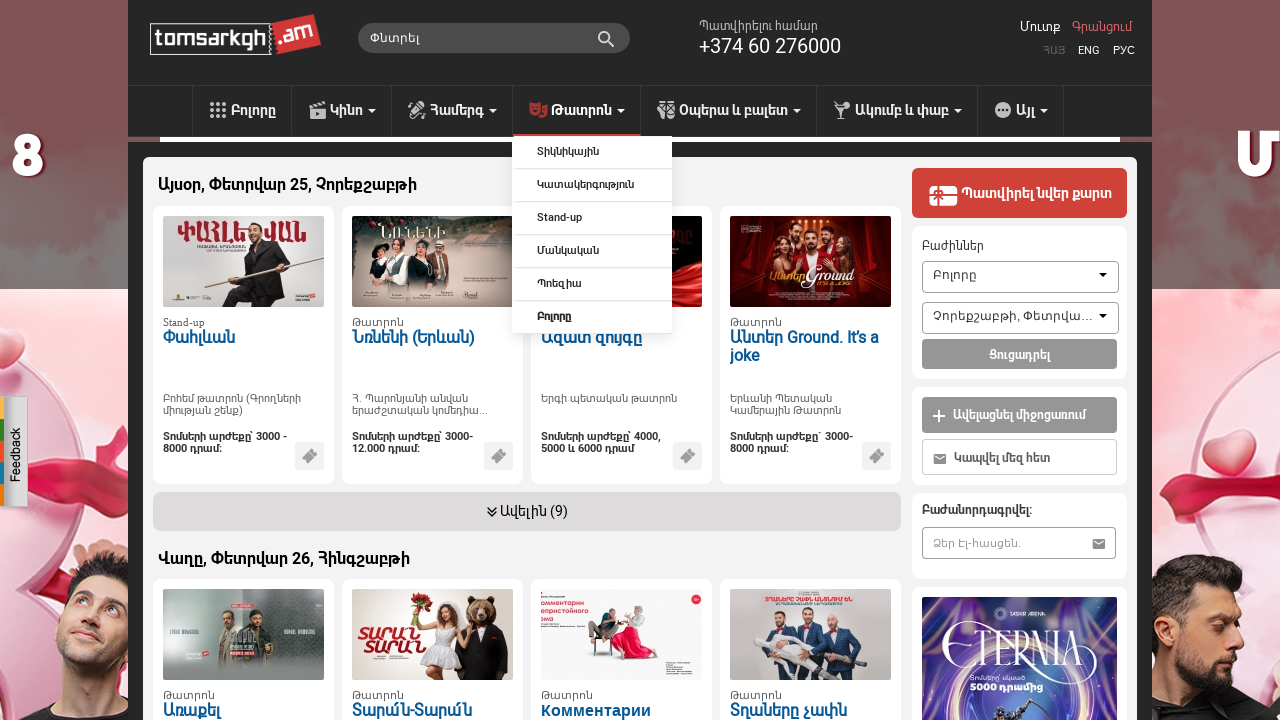